Tests table sorting by clicking the Due column header and verifying the column values are sorted in ascending order

Starting URL: http://the-internet.herokuapp.com/tables

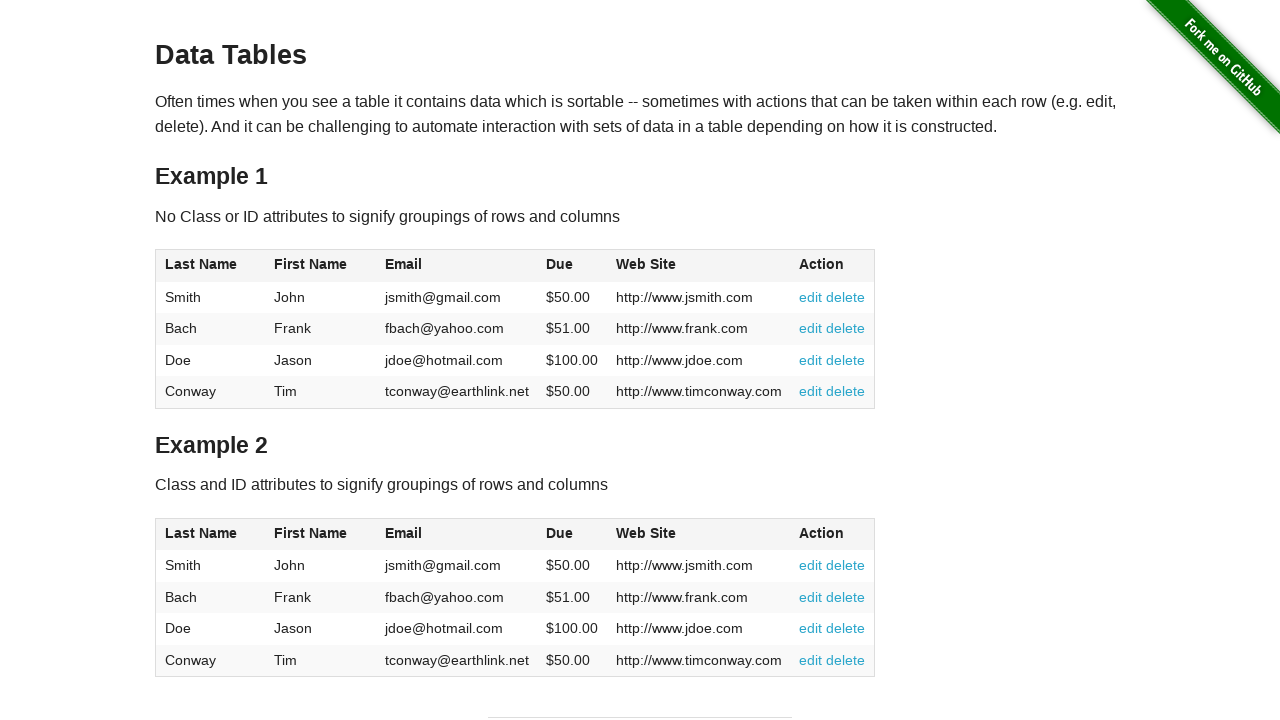

Clicked the Due column header to sort ascending at (572, 266) on #table1 thead tr th:nth-of-type(4)
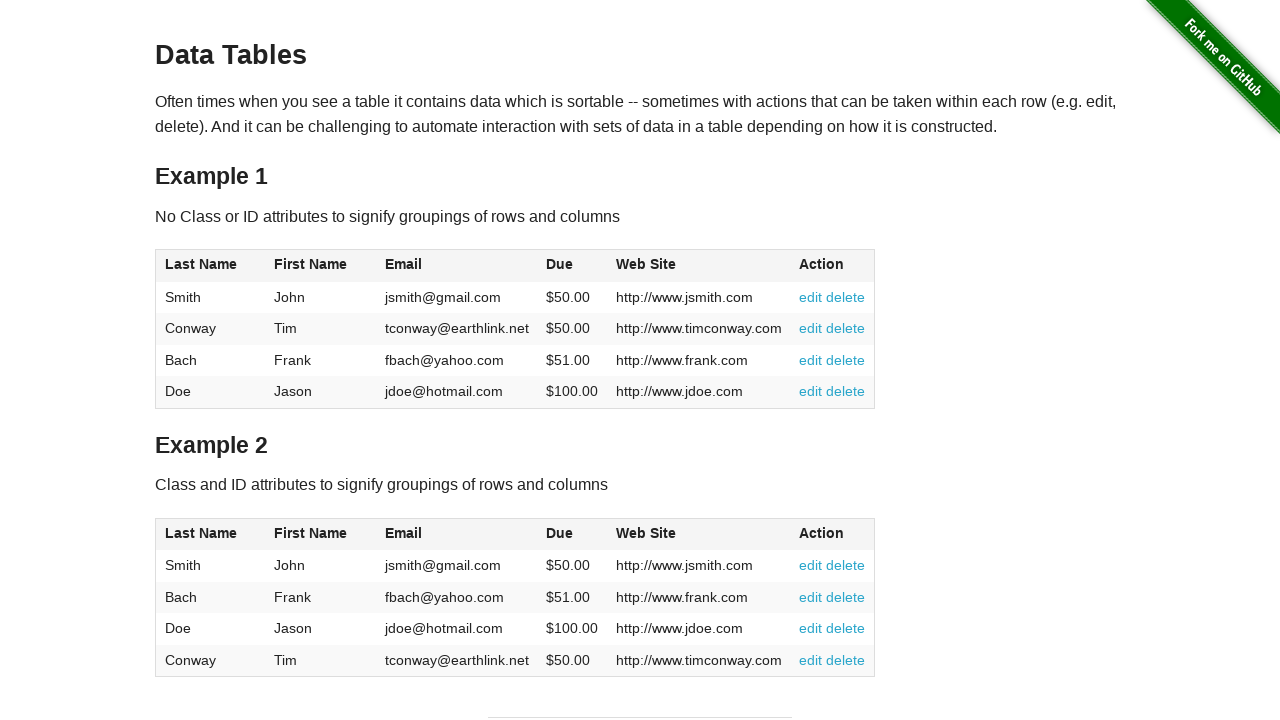

Verified Due column data is present in table
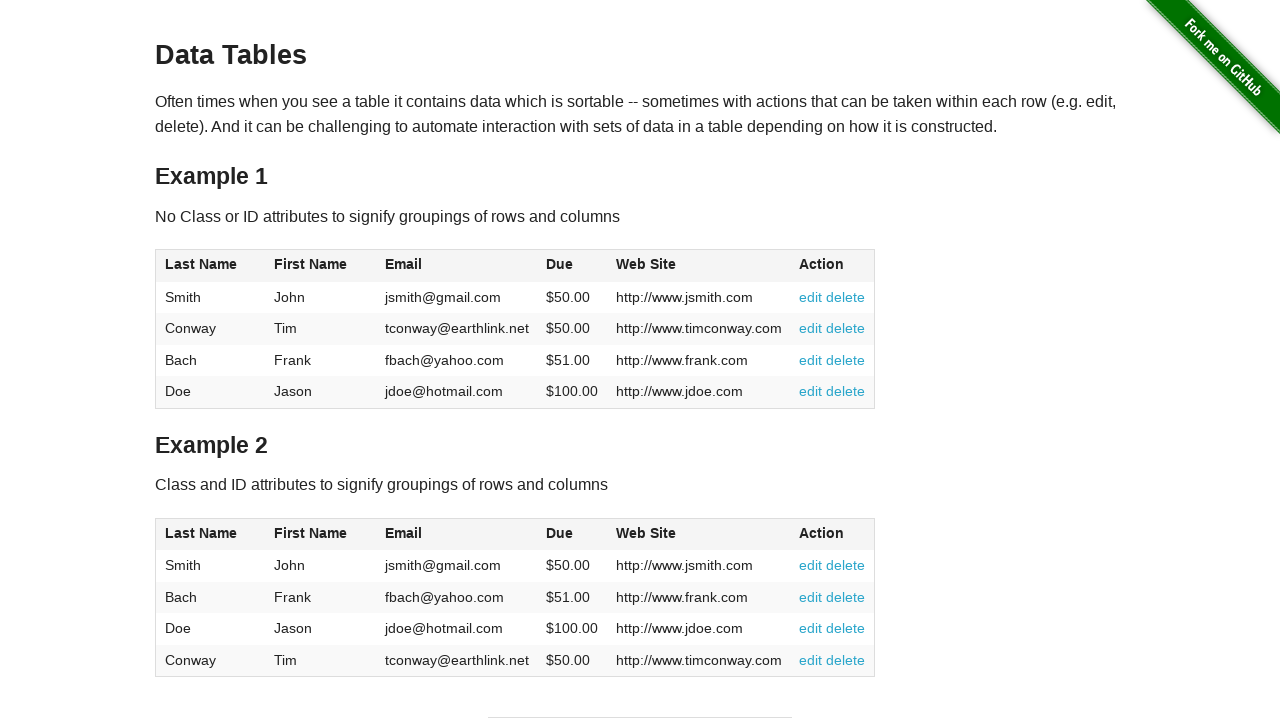

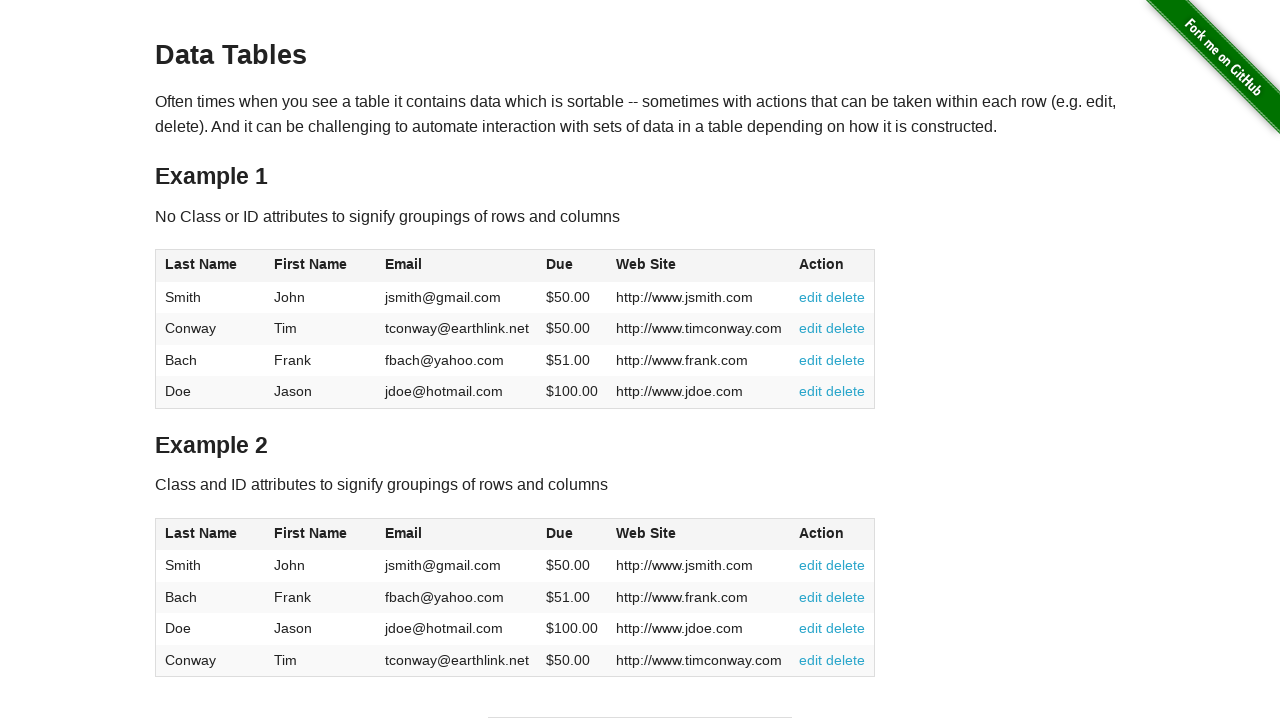